Tests that the complete all checkbox updates state when individual items are completed or cleared

Starting URL: https://demo.playwright.dev/todomvc

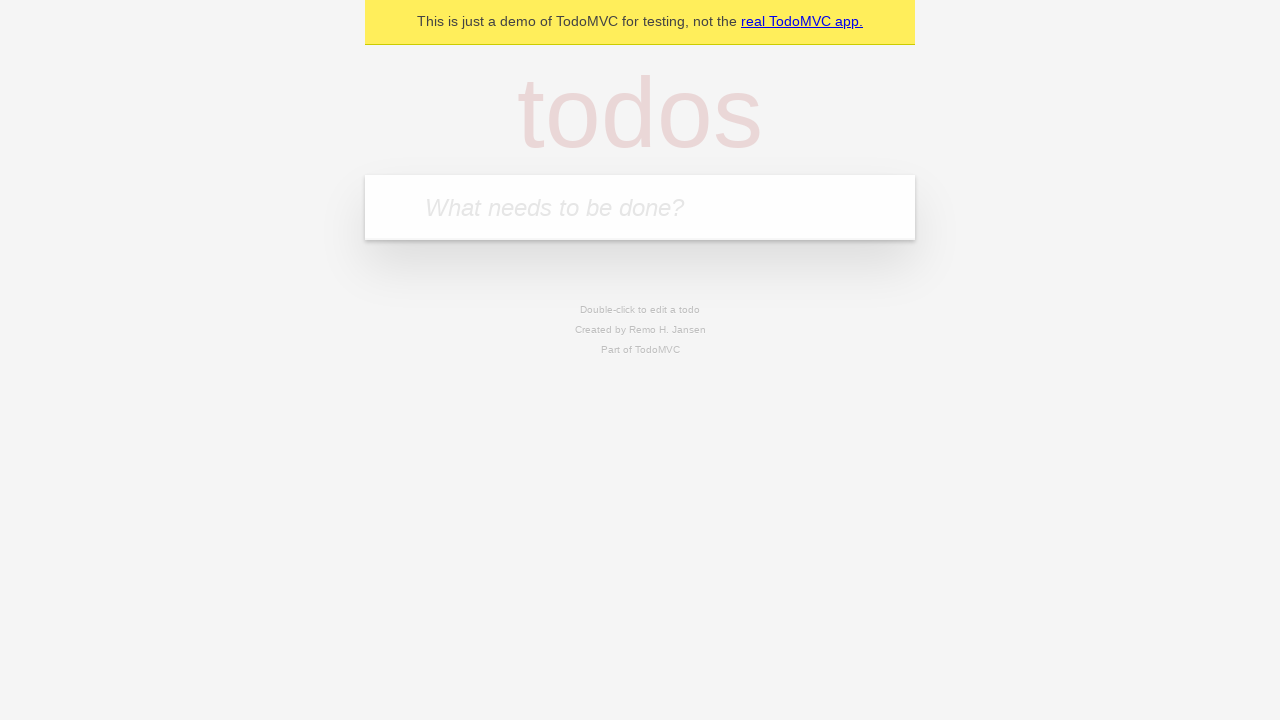

Filled input field with 'buy some cheese' on internal:attr=[placeholder="What needs to be done?"i]
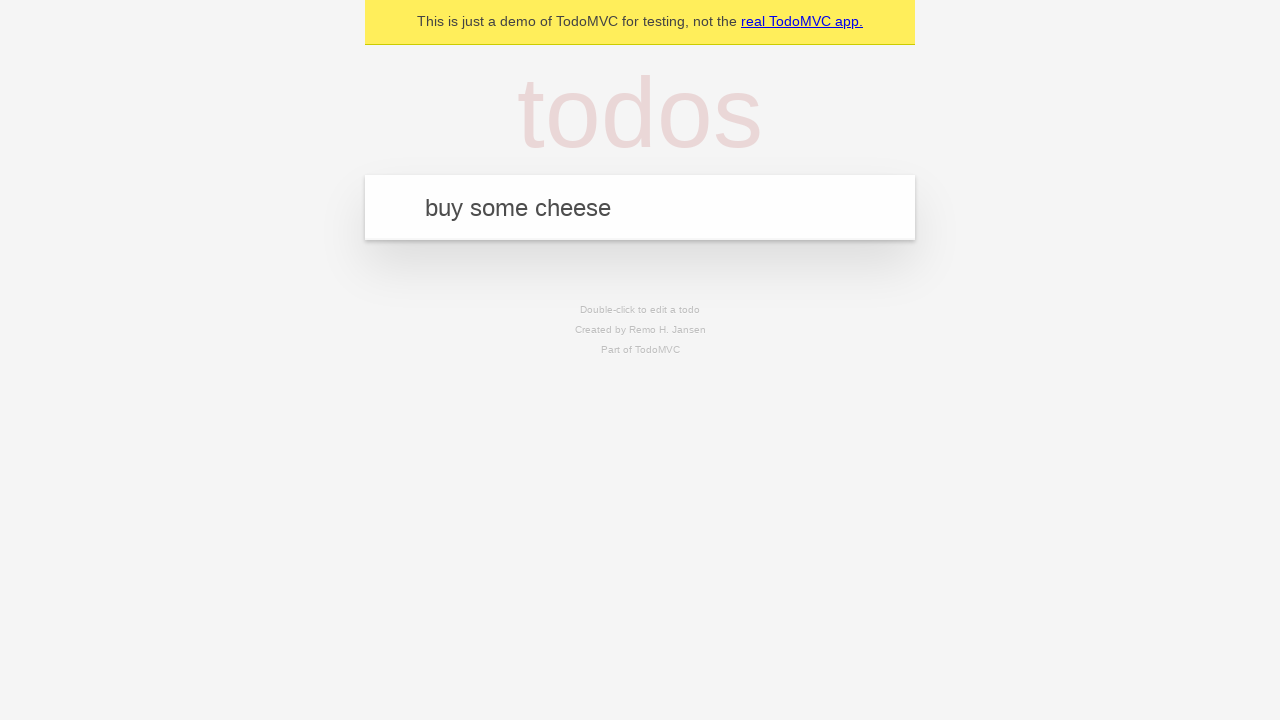

Pressed Enter to add first todo item on internal:attr=[placeholder="What needs to be done?"i]
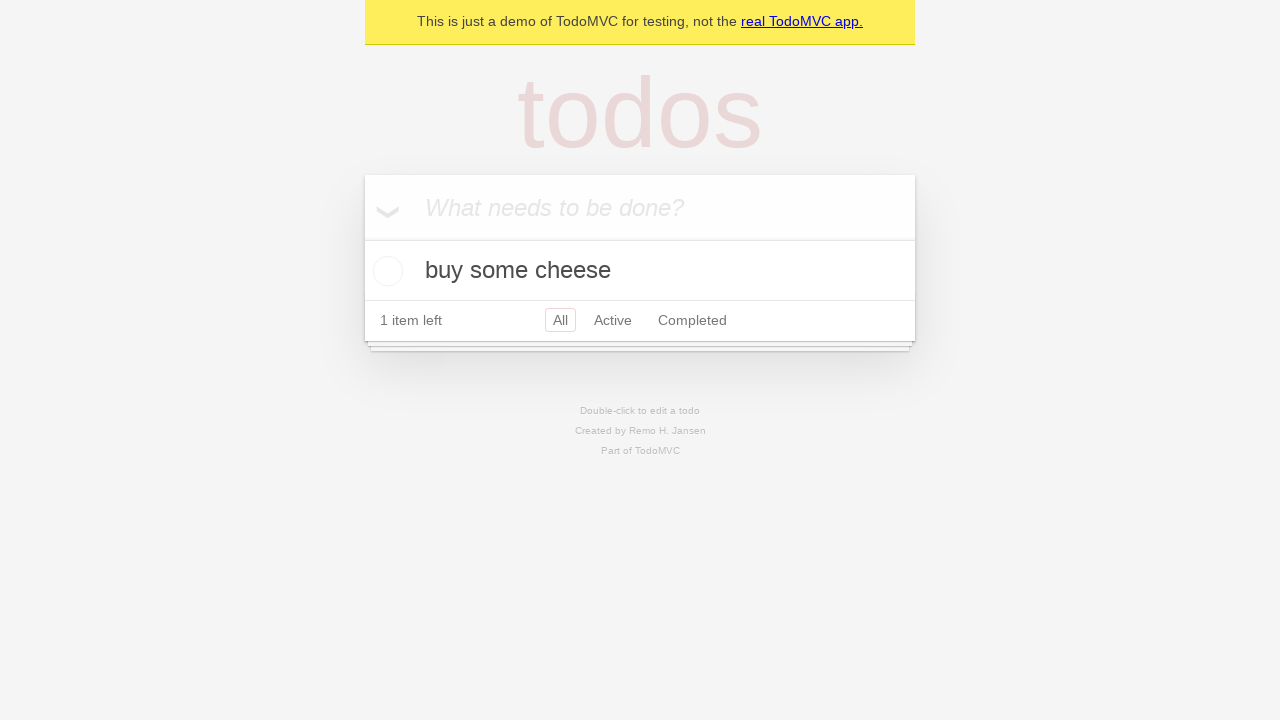

Filled input field with 'feed the cat' on internal:attr=[placeholder="What needs to be done?"i]
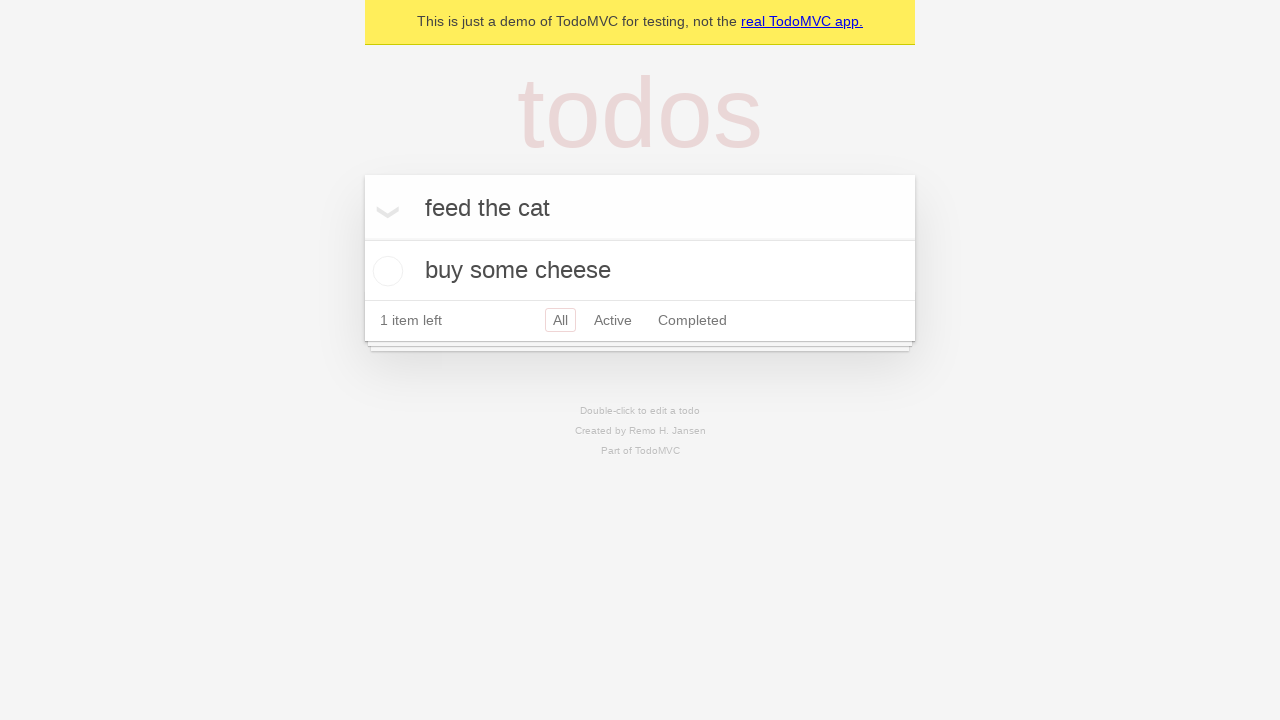

Pressed Enter to add second todo item on internal:attr=[placeholder="What needs to be done?"i]
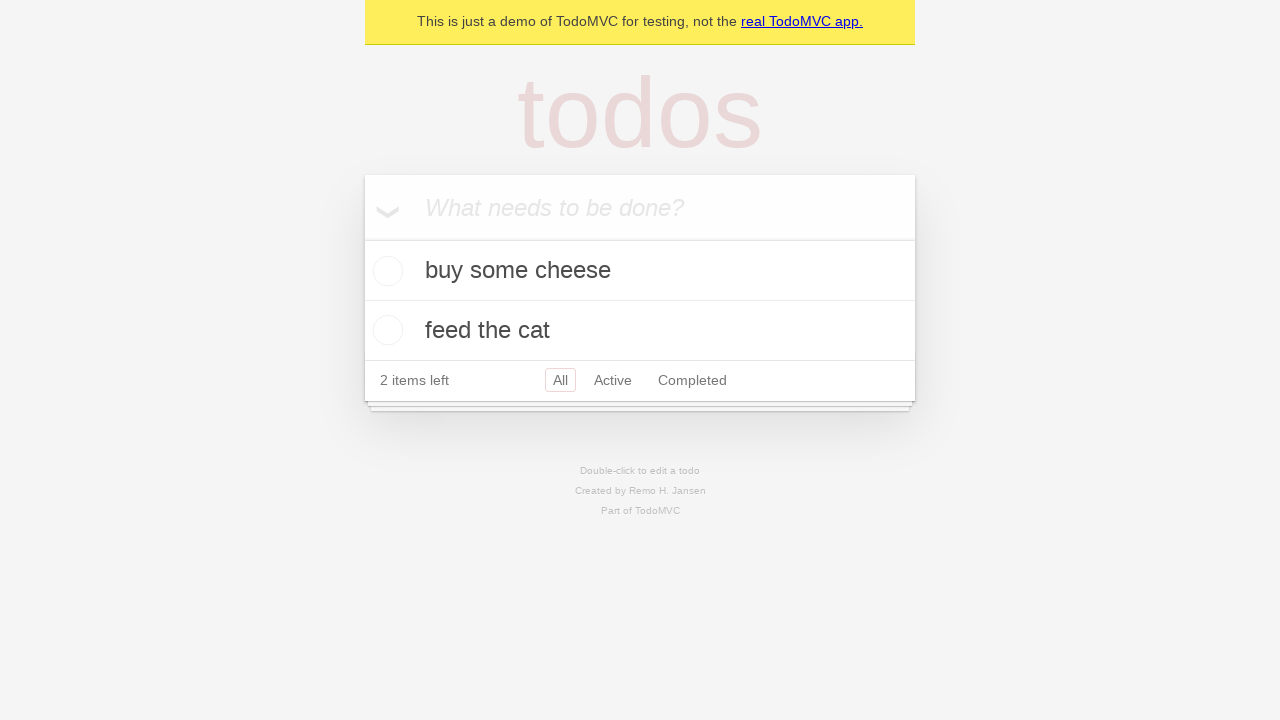

Filled input field with 'book a doctors appointment' on internal:attr=[placeholder="What needs to be done?"i]
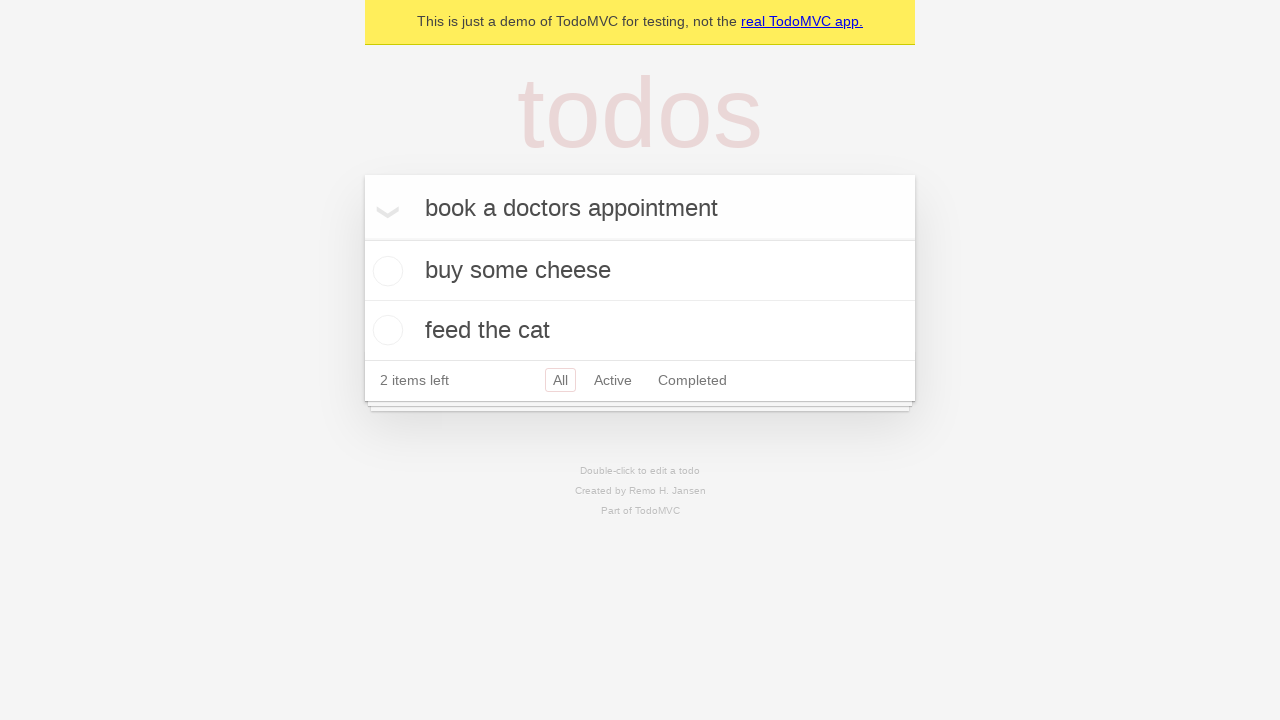

Pressed Enter to add third todo item on internal:attr=[placeholder="What needs to be done?"i]
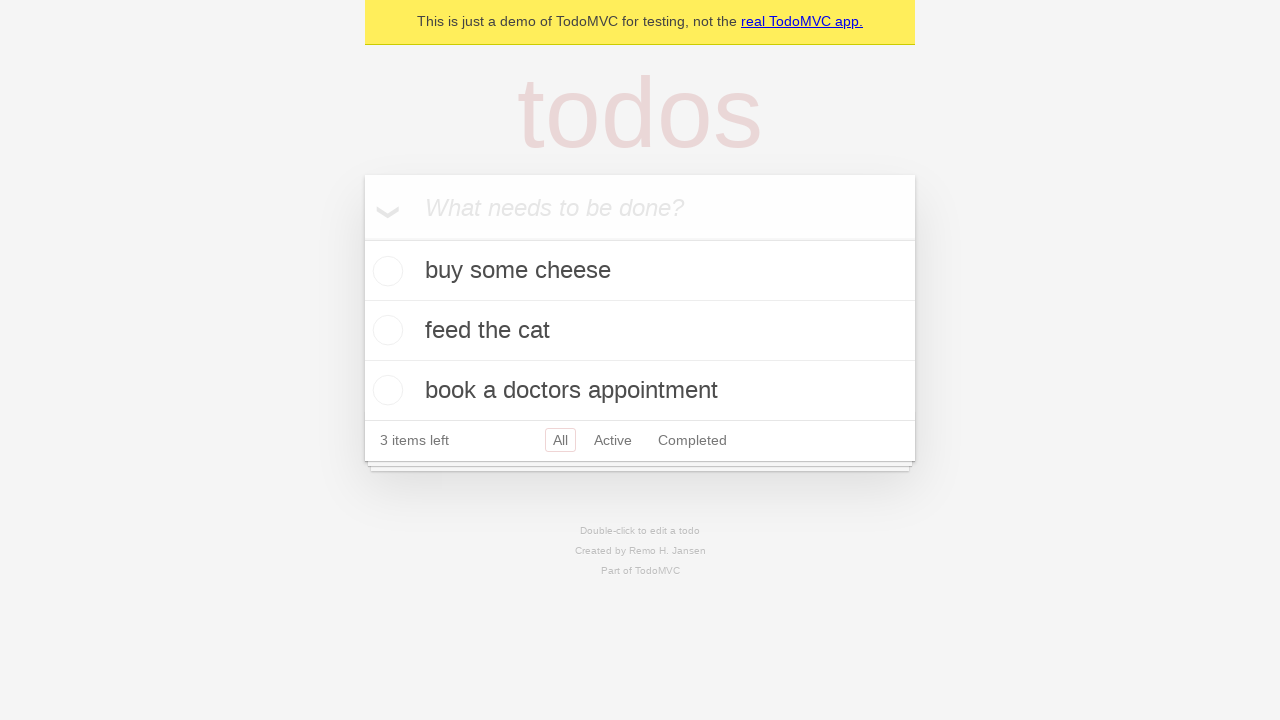

Checked 'Mark all as complete' checkbox at (362, 238) on internal:label="Mark all as complete"i
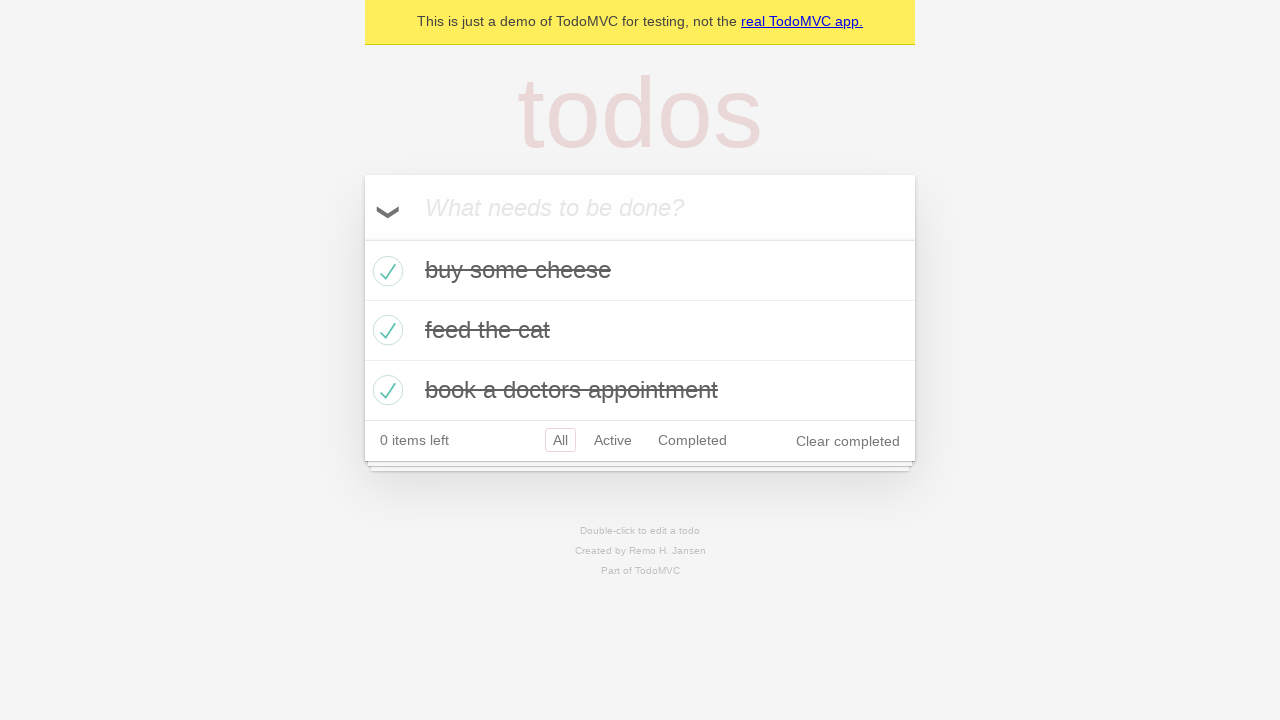

Unchecked the first todo item checkbox at (385, 271) on internal:testid=[data-testid="todo-item"s] >> nth=0 >> internal:role=checkbox
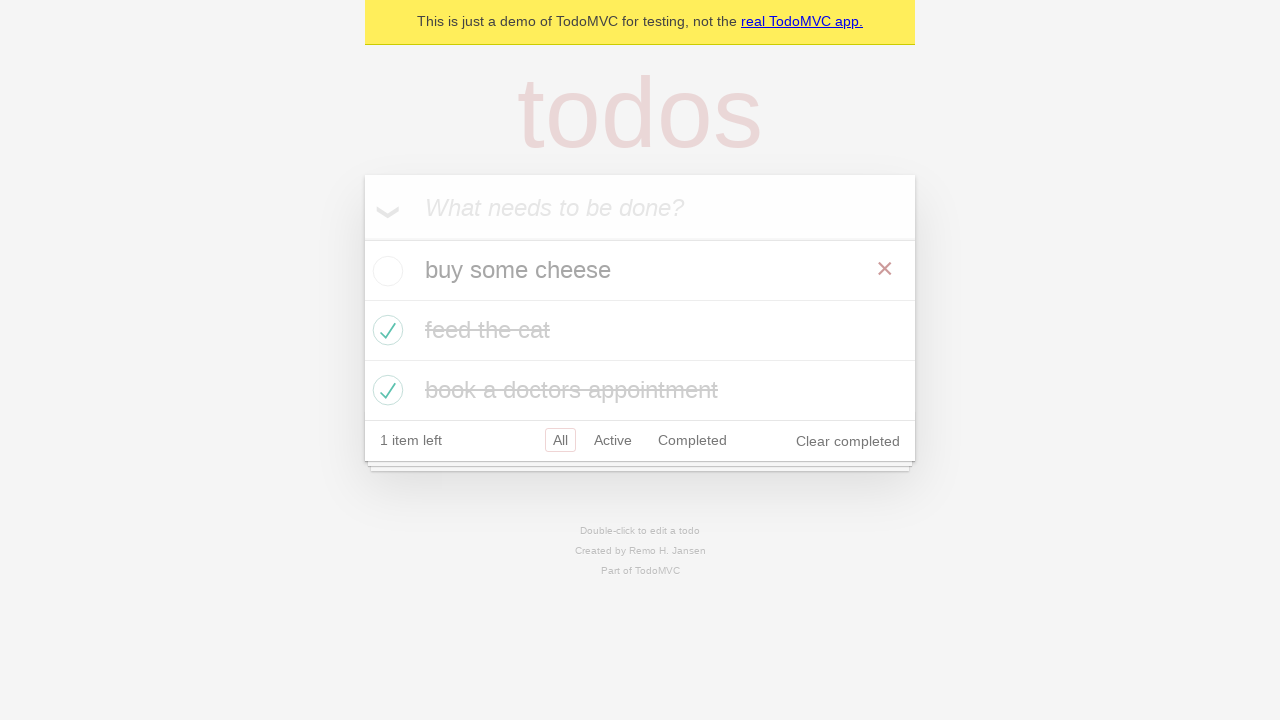

Re-checked the first todo item checkbox at (385, 271) on internal:testid=[data-testid="todo-item"s] >> nth=0 >> internal:role=checkbox
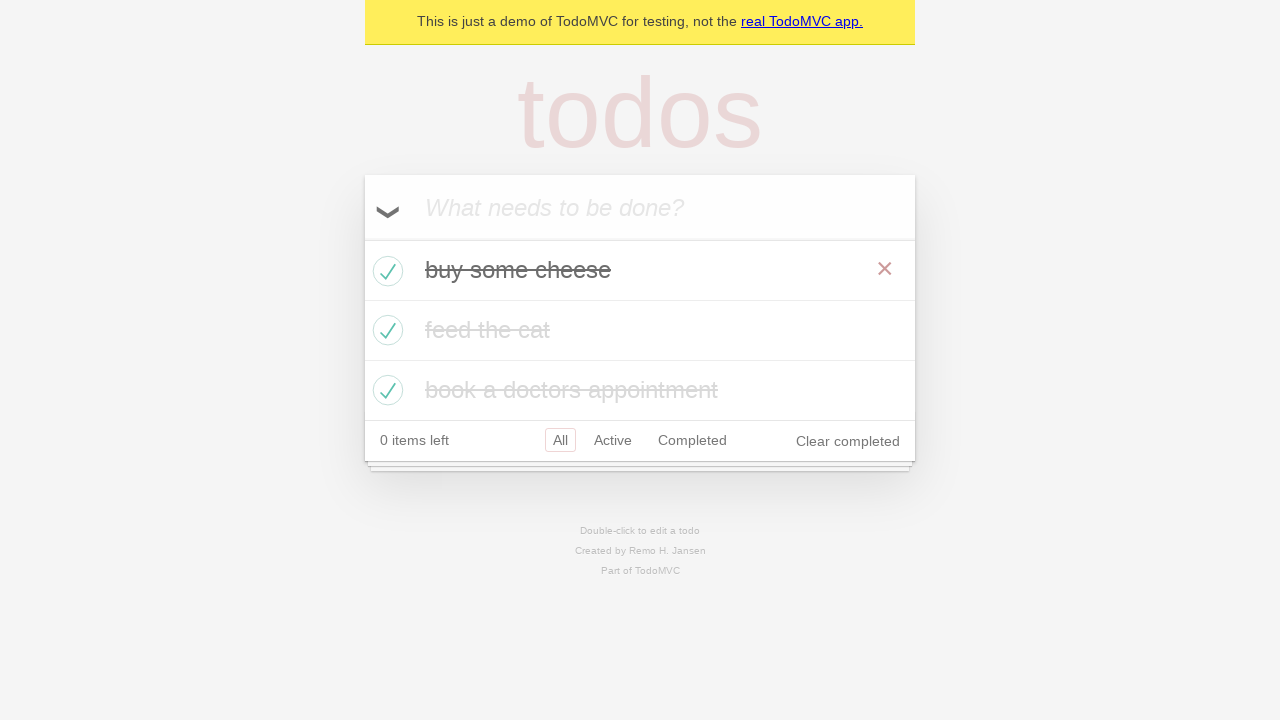

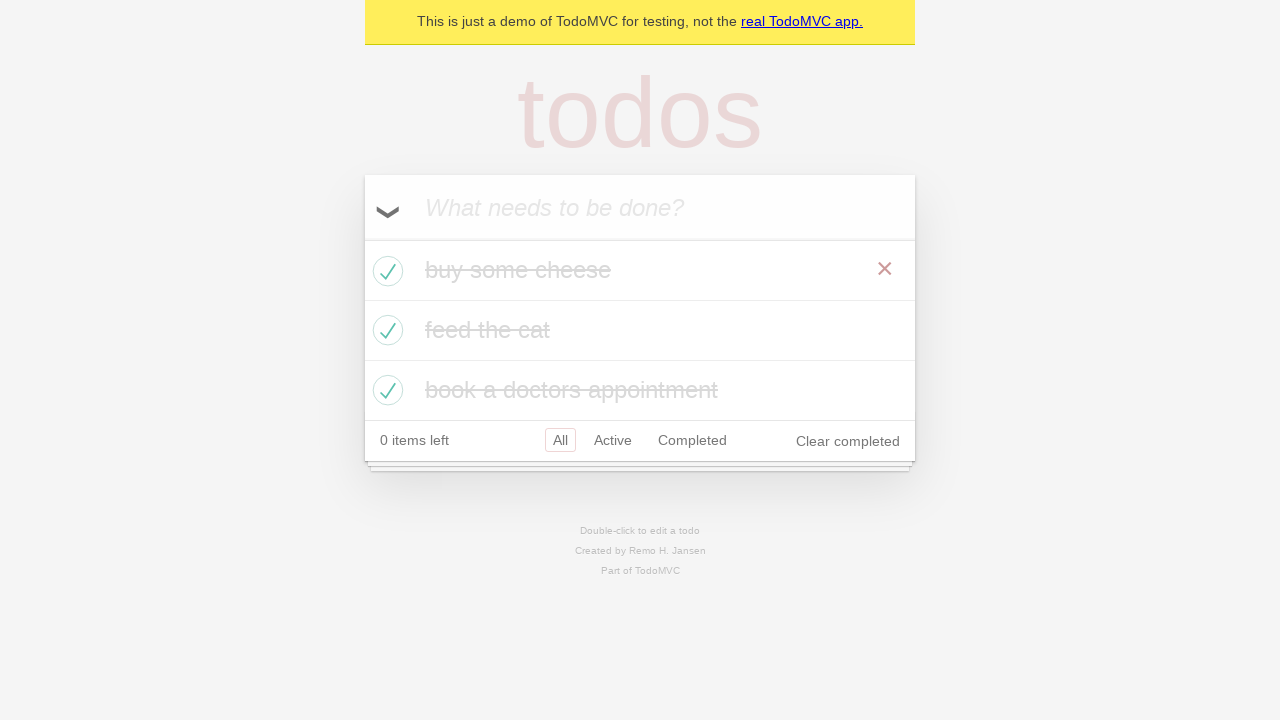